Tests a text box form by filling in user details, using keyboard shortcuts to copy current address to permanent address field, and verifying the copy operation worked correctly

Starting URL: https://demoqa.com/text-box

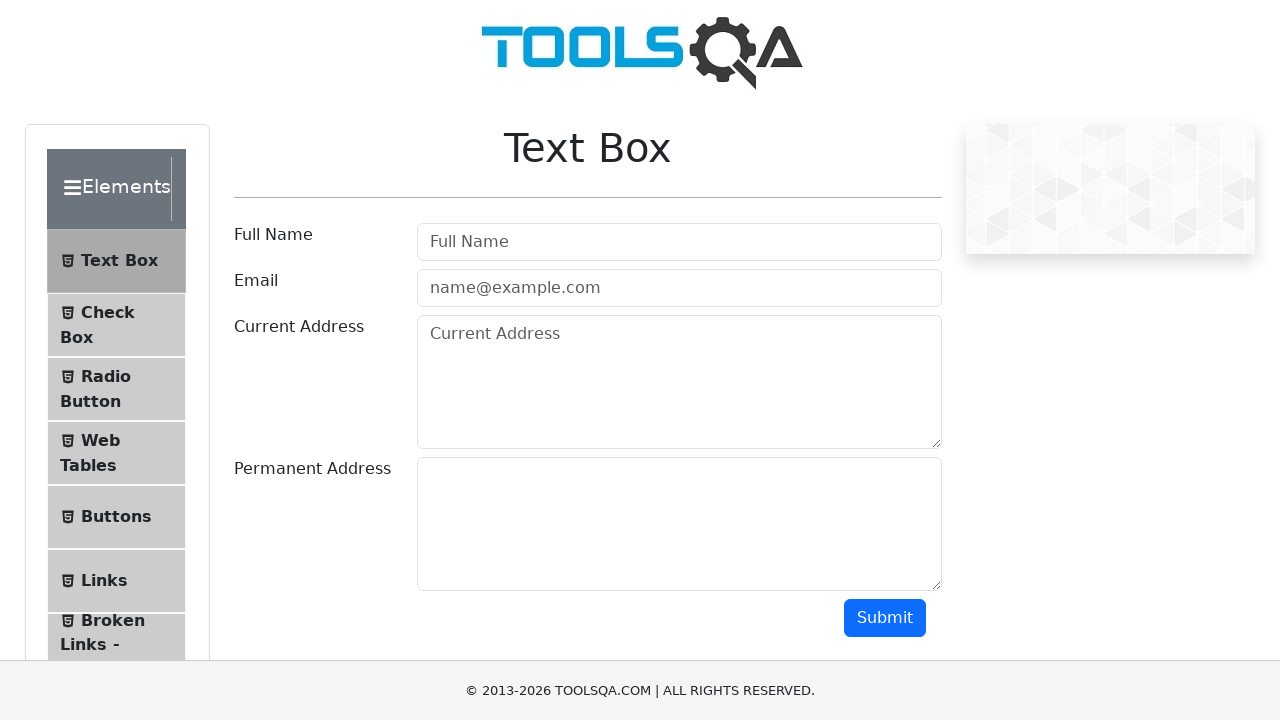

Filled Full Name field with 'Mr.Peter Haynes' on #userName
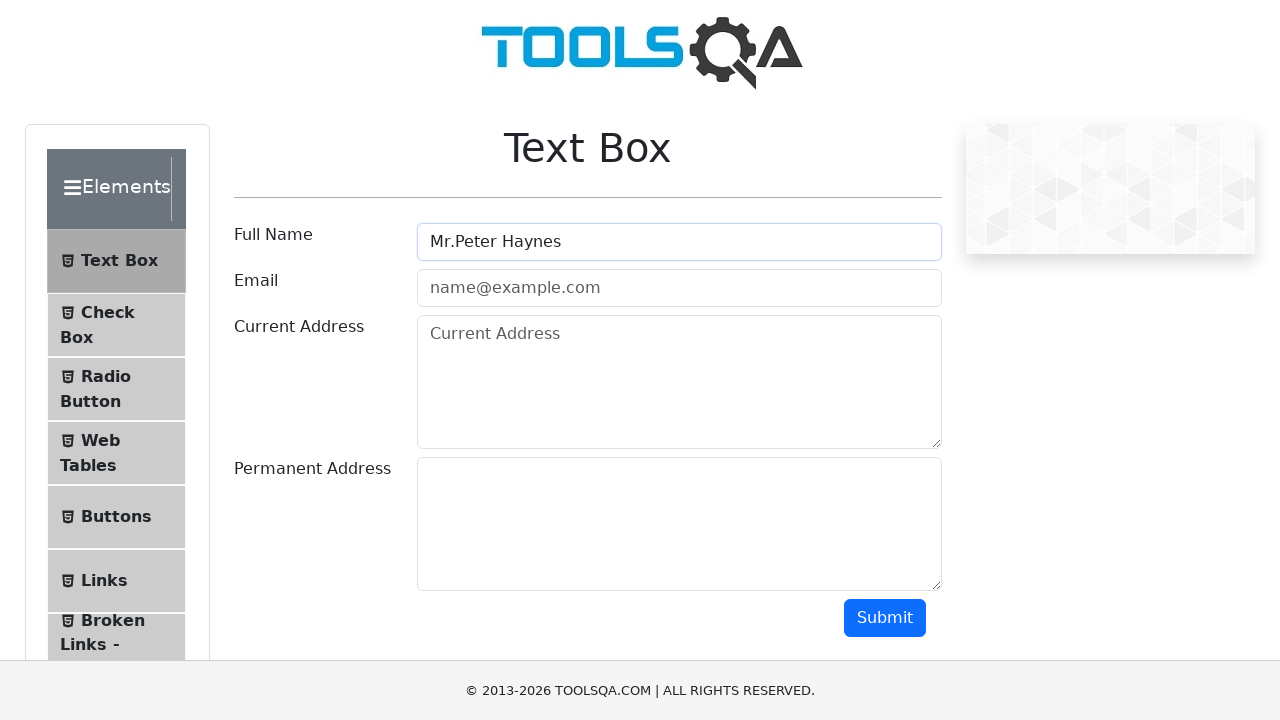

Filled Email field with 'PeterHaynes@toolsqa.com' on #userEmail
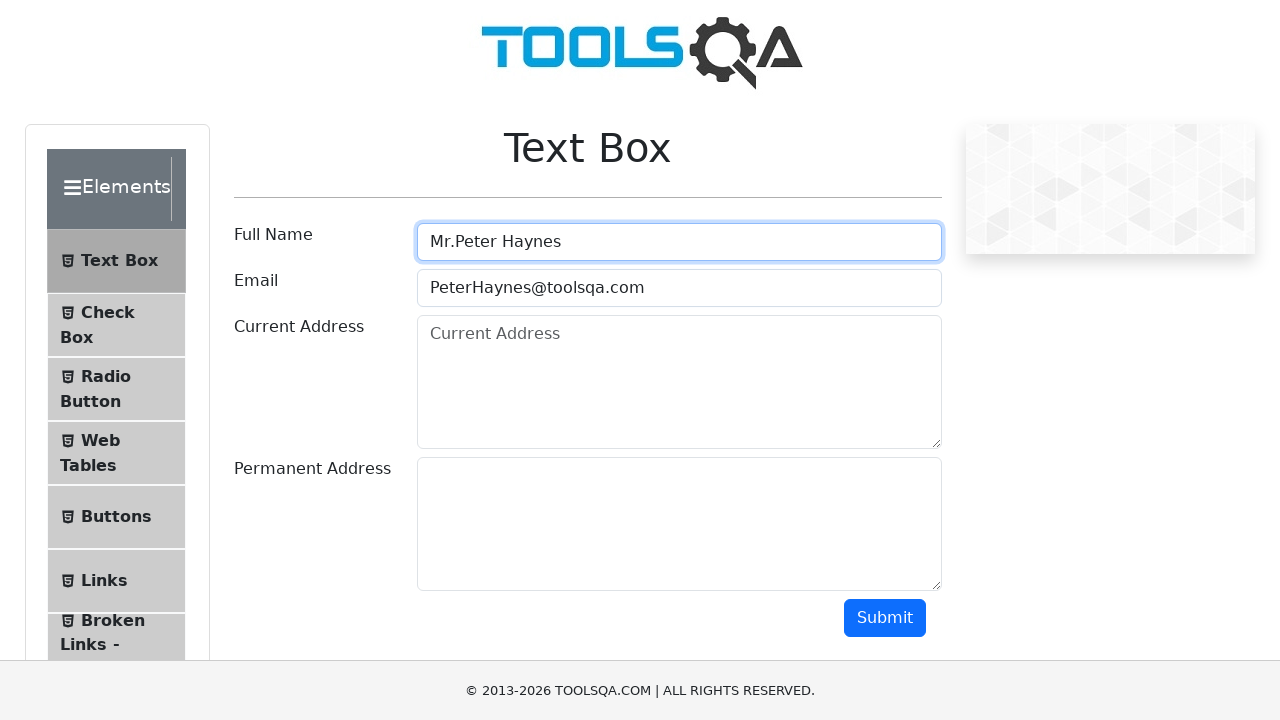

Filled Current Address field with '43 School Lane London EC71 9GO' on #currentAddress
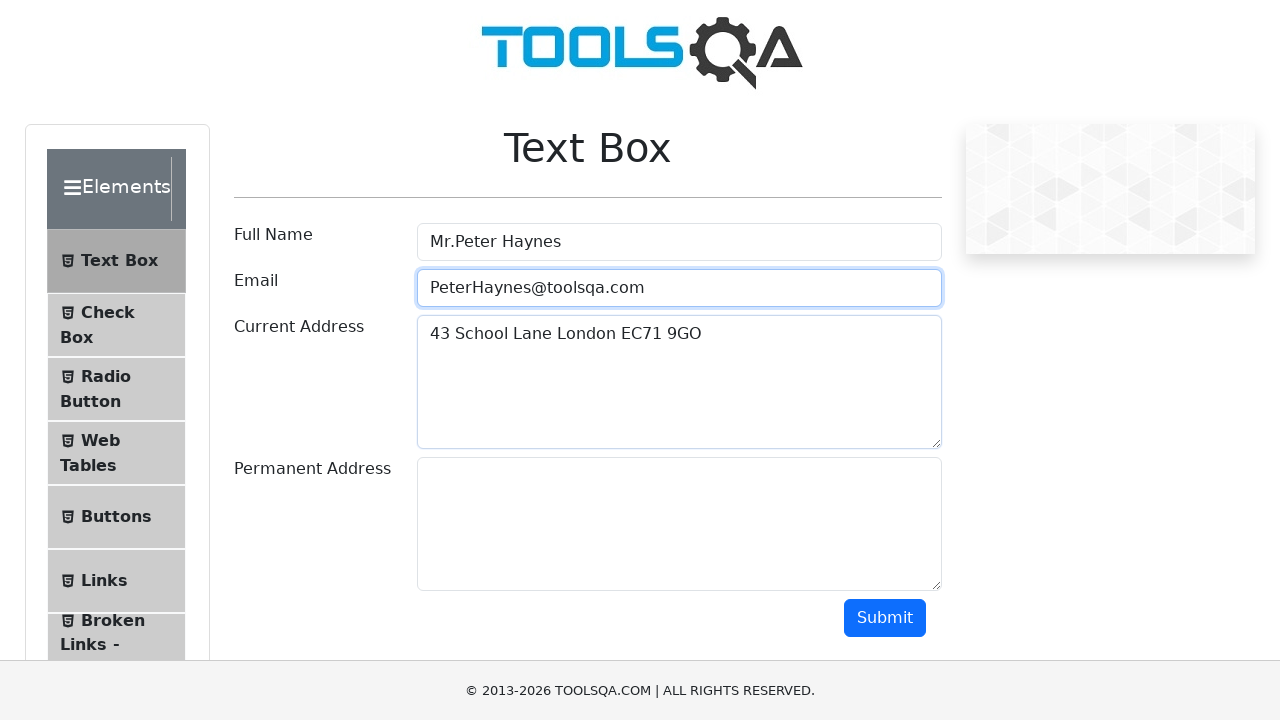

Focused on Current Address field on #currentAddress
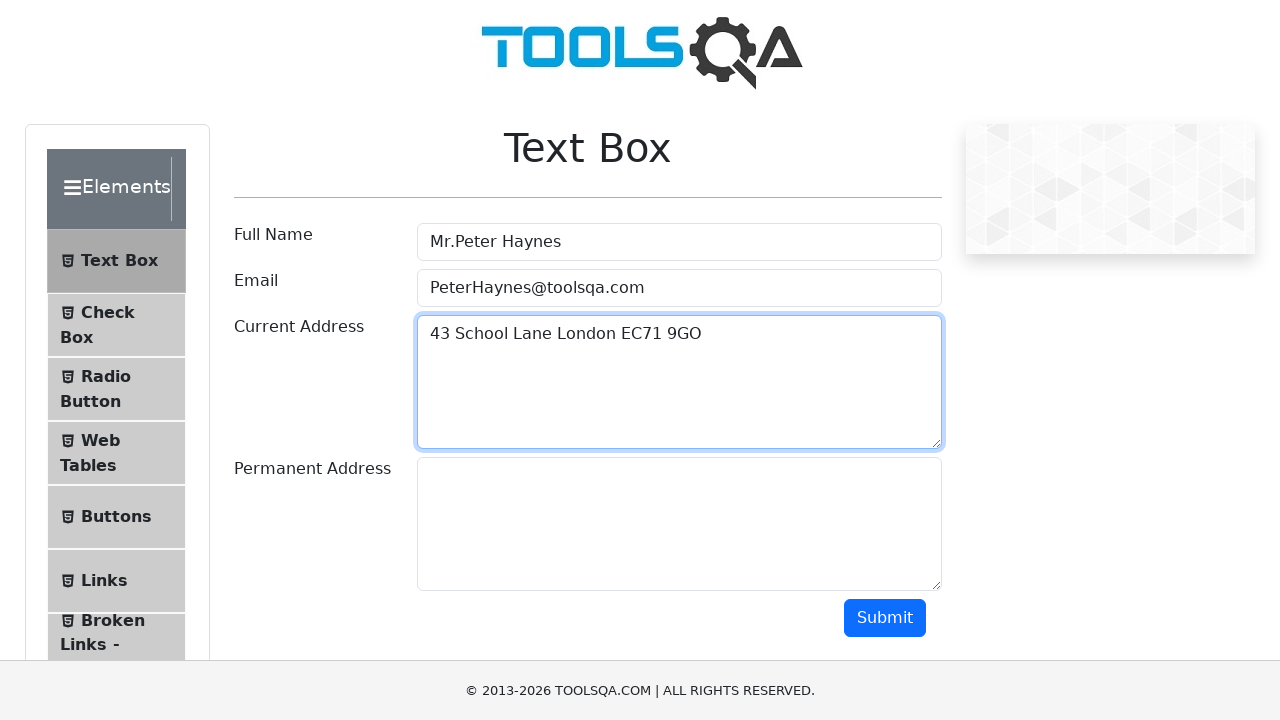

Selected all text in Current Address field using Ctrl+A
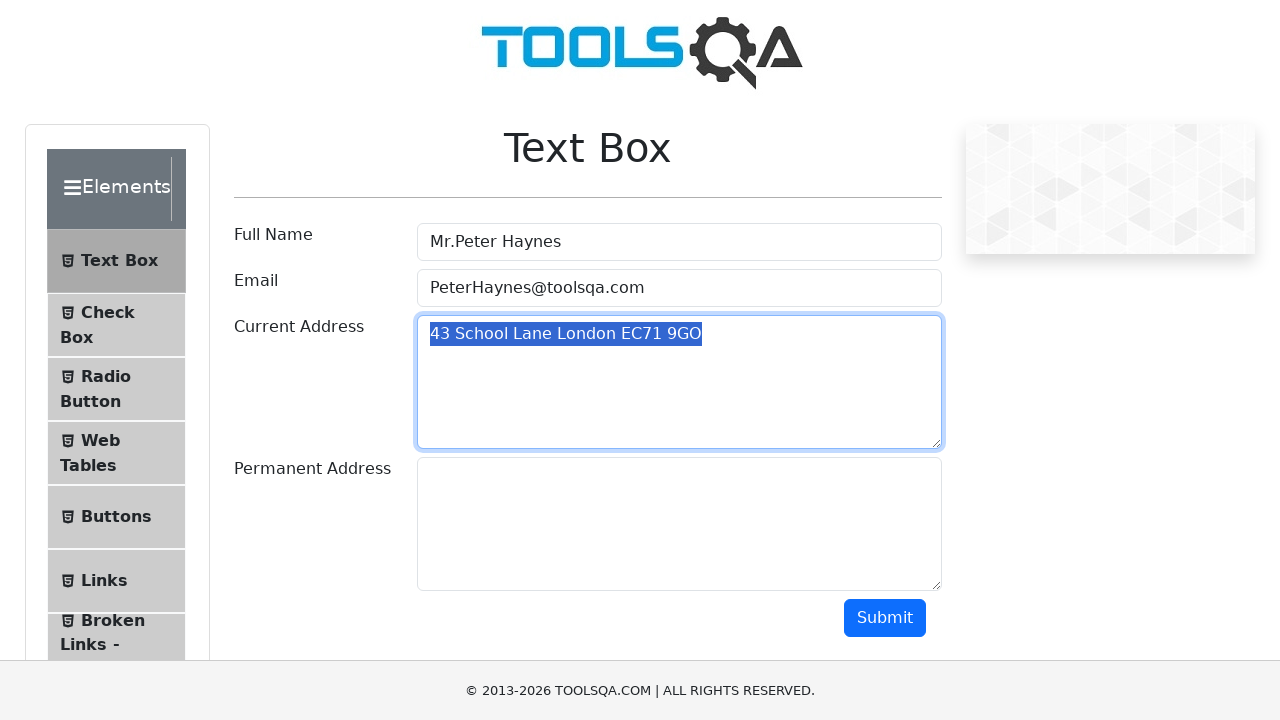

Copied Current Address field content using Ctrl+C
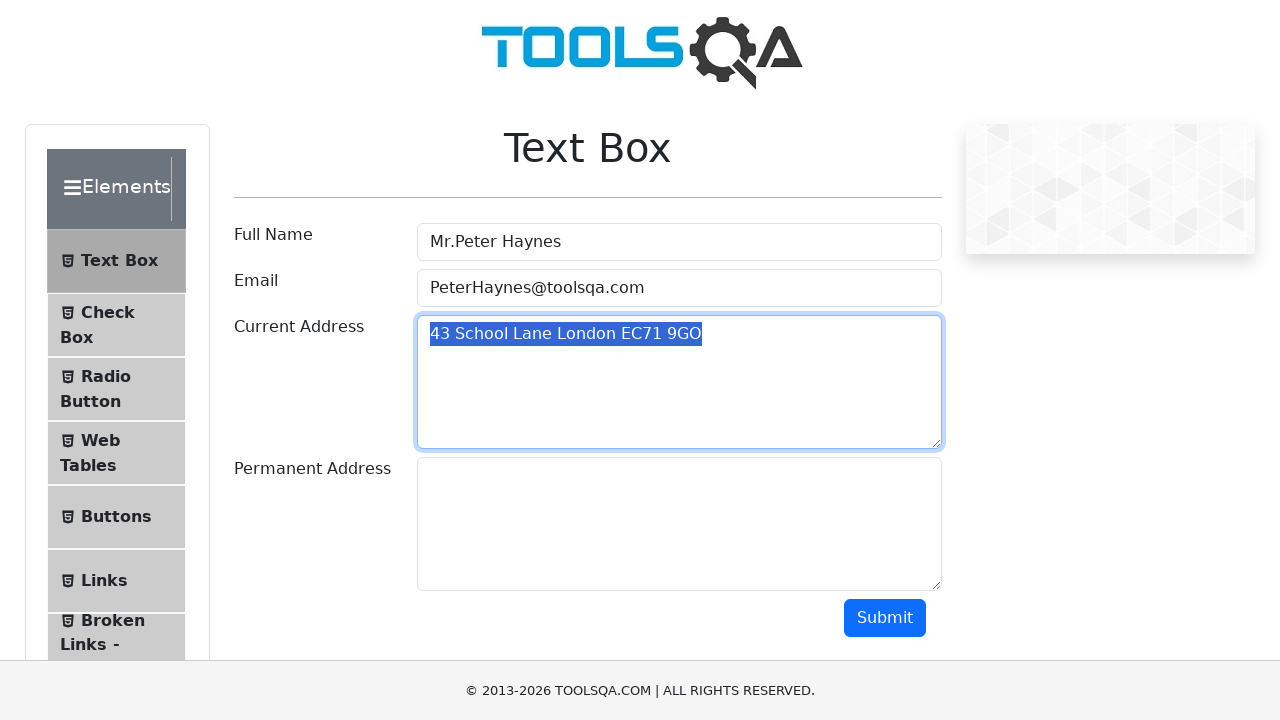

Pressed Tab to move focus to Permanent Address field
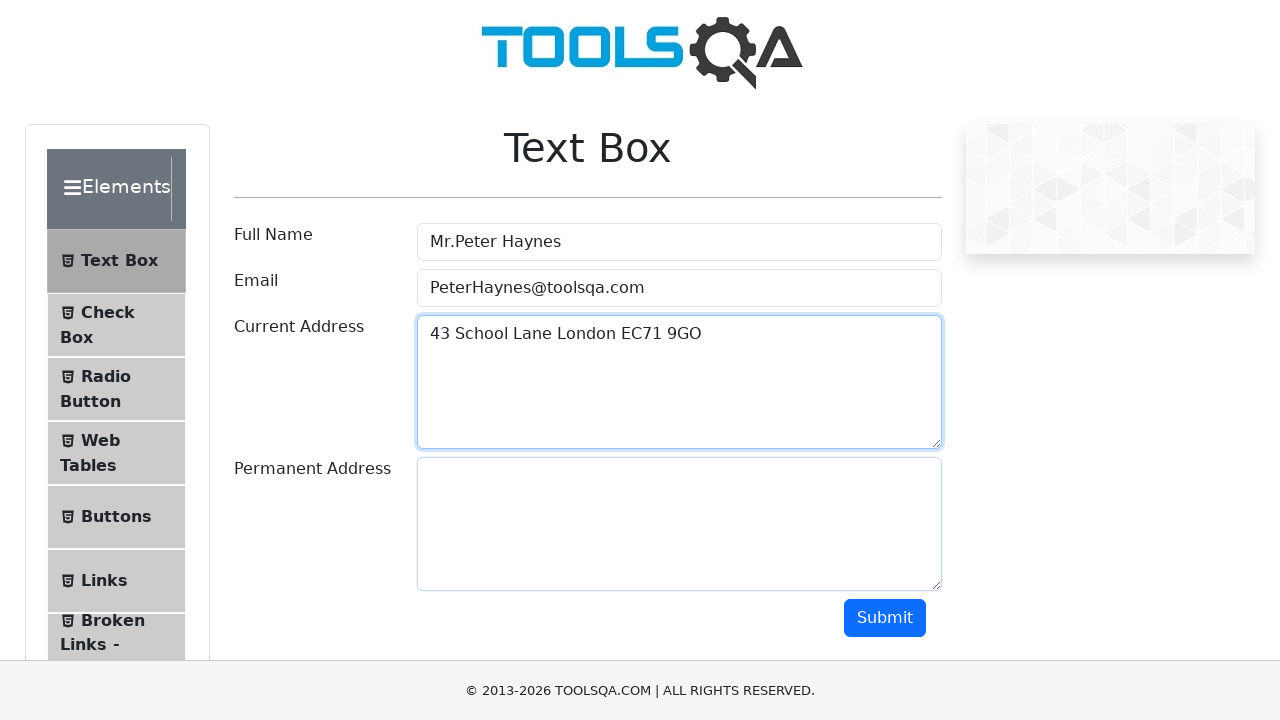

Pasted address into Permanent Address field using Ctrl+V
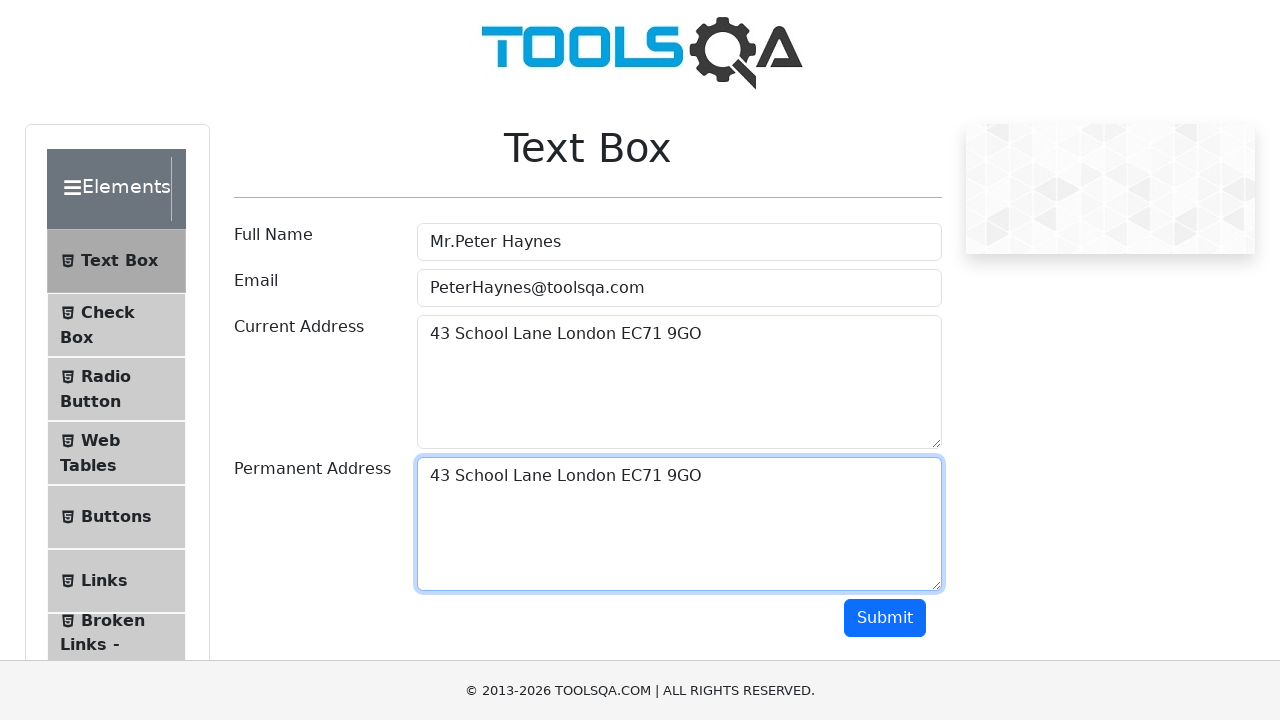

Retrieved Current Address field value
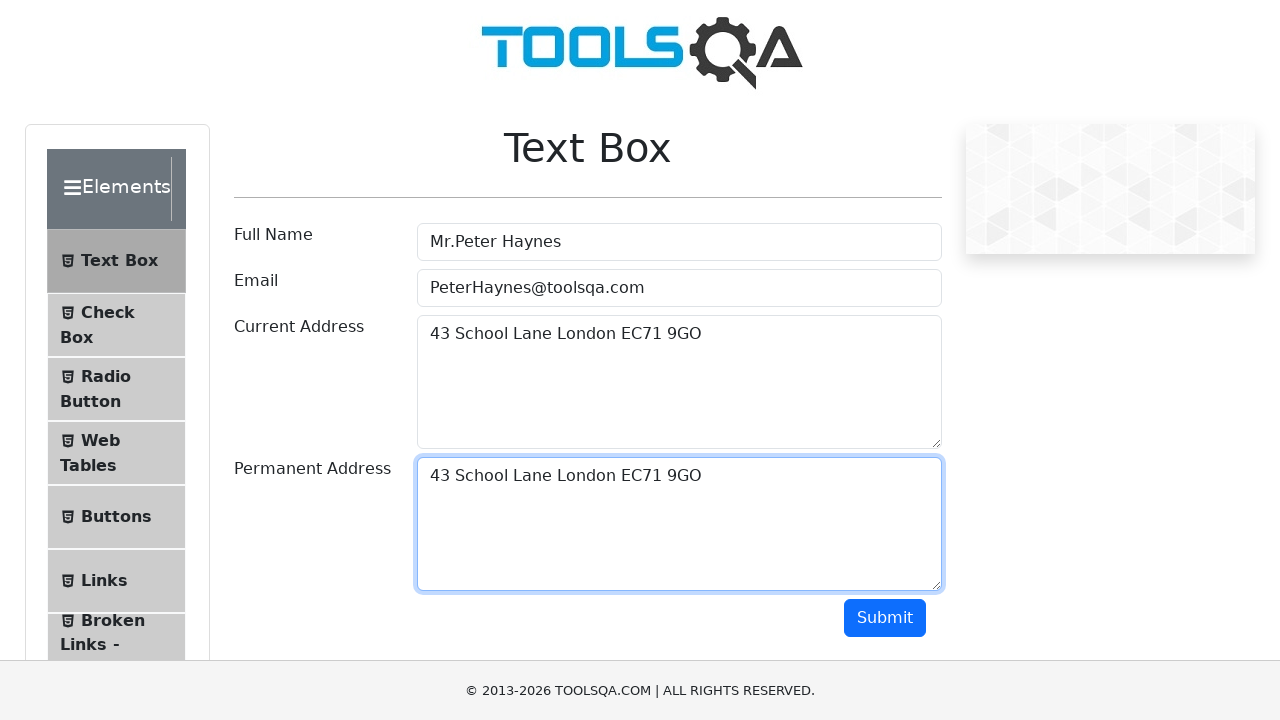

Retrieved Permanent Address field value
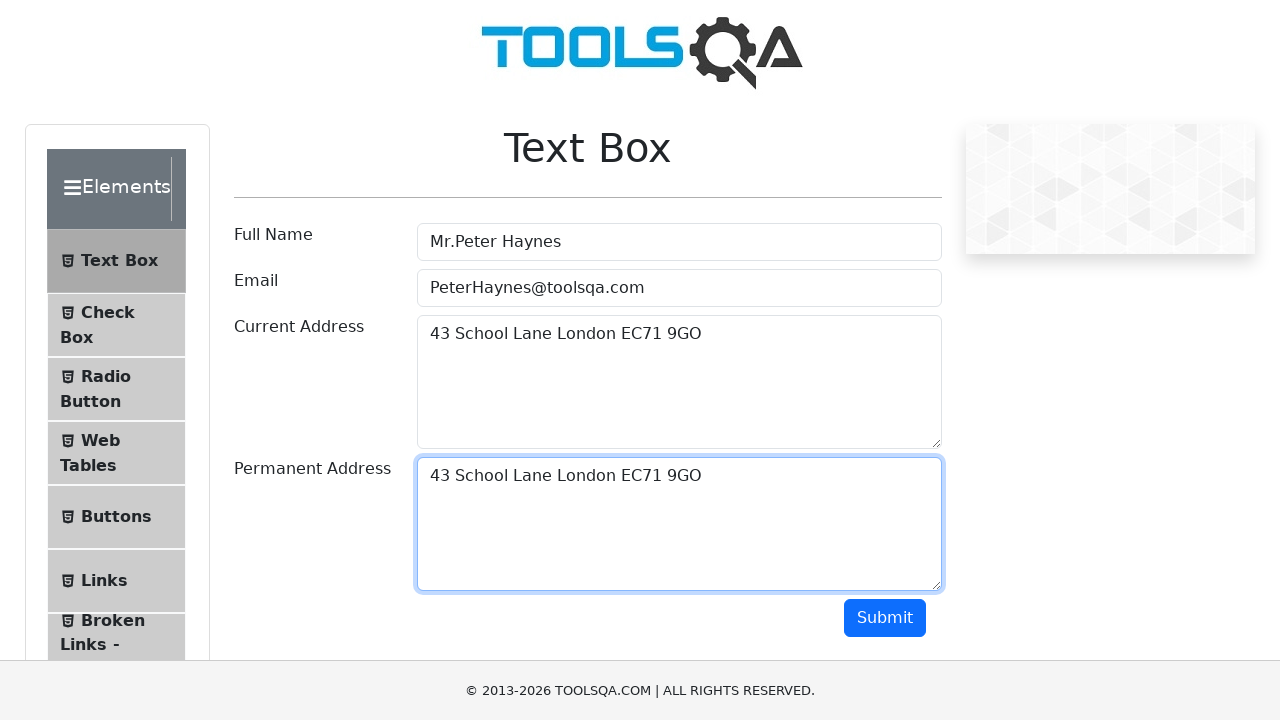

Verified that Current Address and Permanent Address fields contain the same value
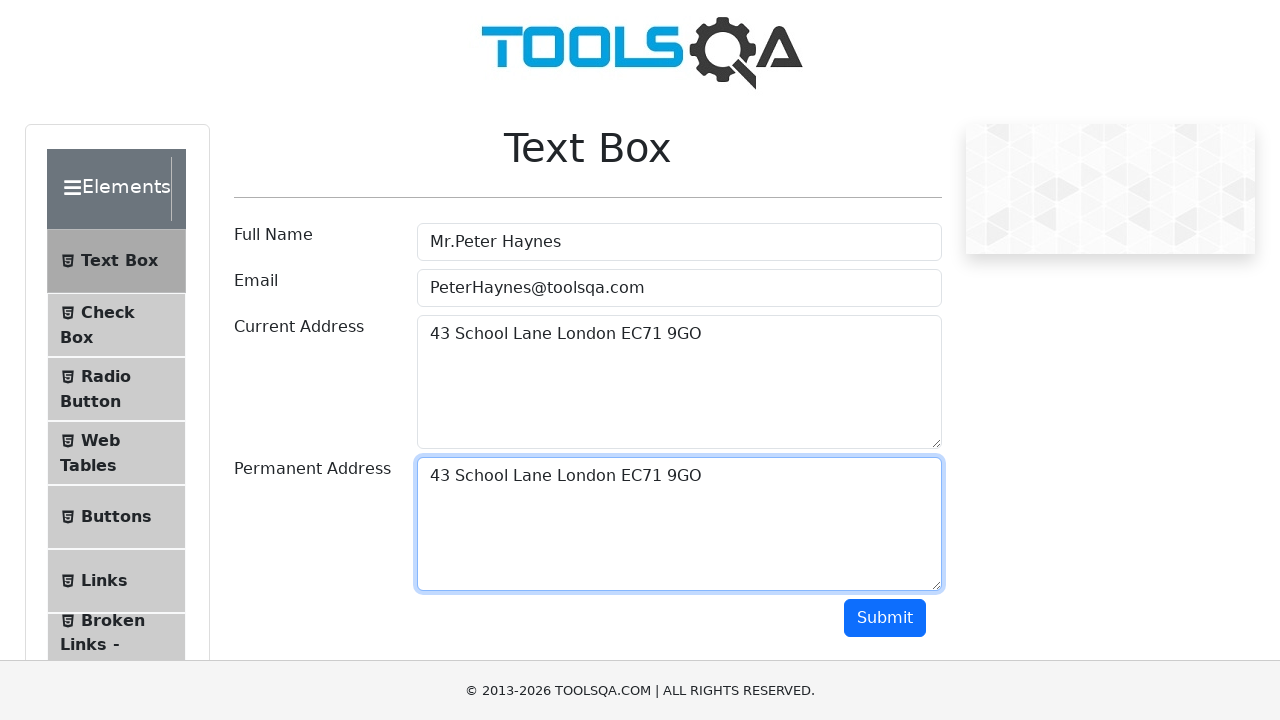

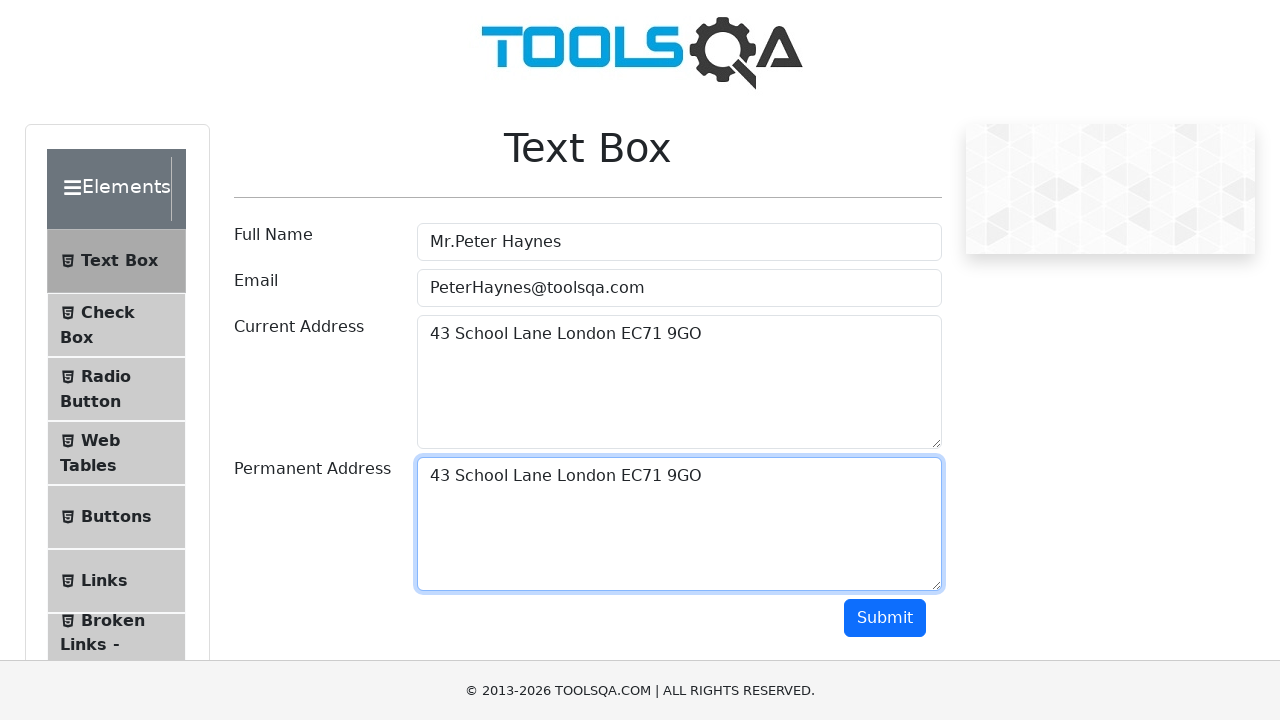